Navigates to WeatherCity website and finds weather information for Ernakulam, India by clicking through country and city links

Starting URL: https://www.weathercity.com/

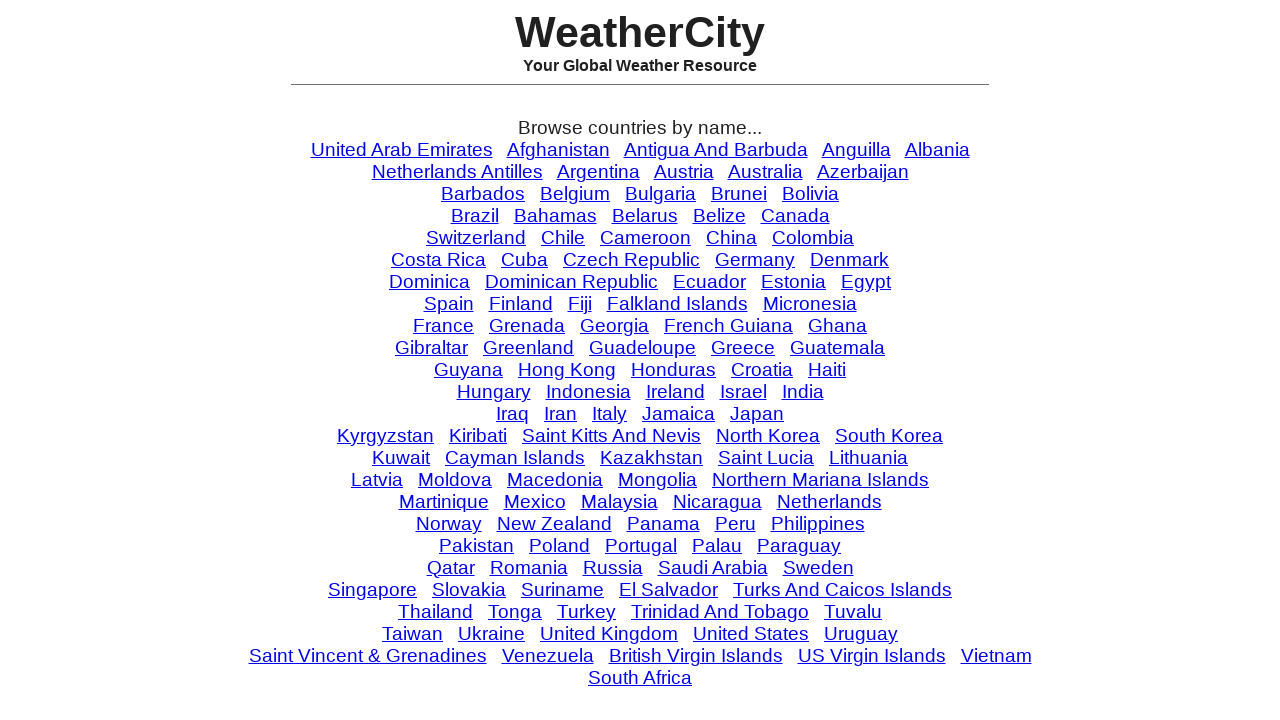

Clicked India link at (802, 391) on a >> nth=59
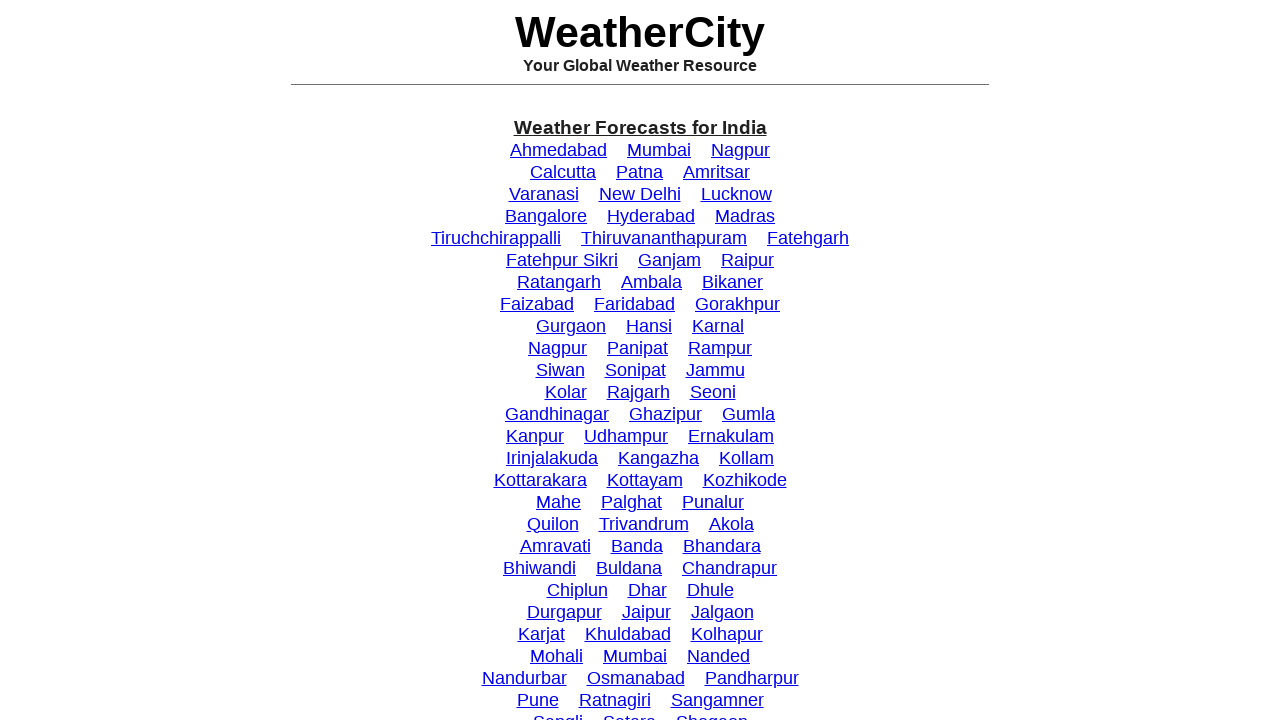

Waited for page to load after clicking India link
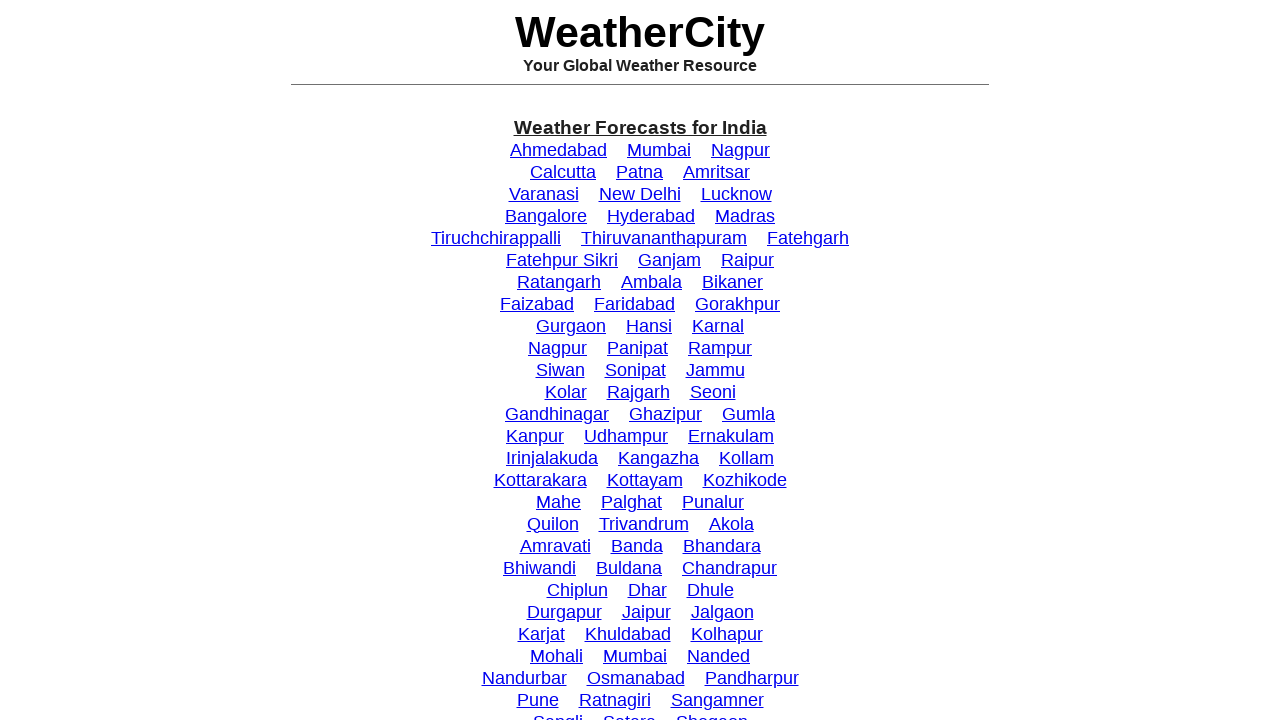

Clicked Ernakulam city link at (731, 436) on a >> nth=42
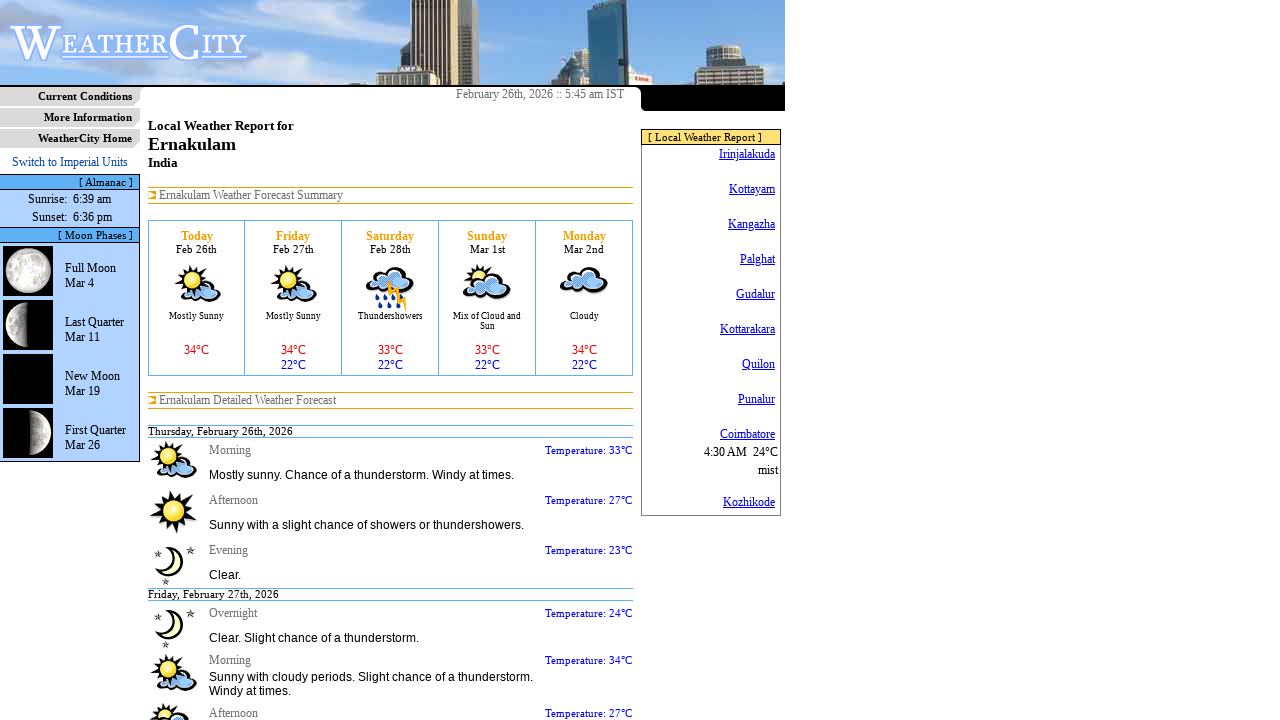

Weather information for Ernakulam loaded
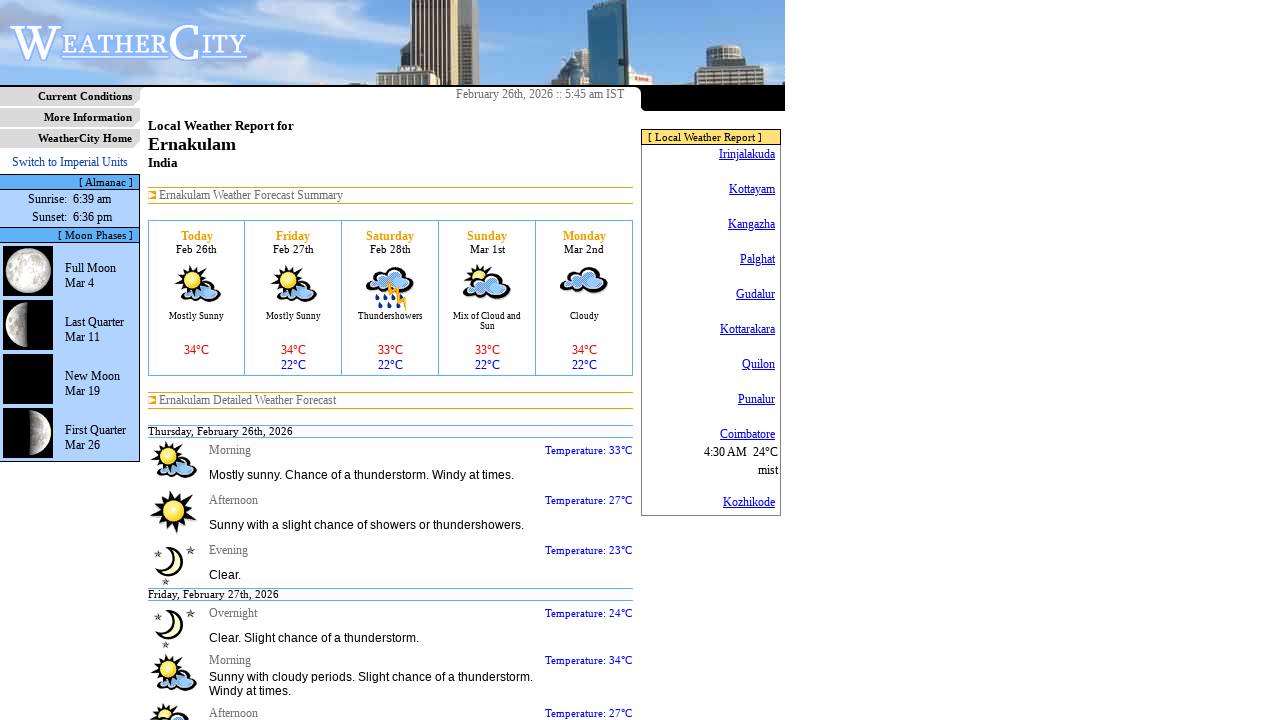

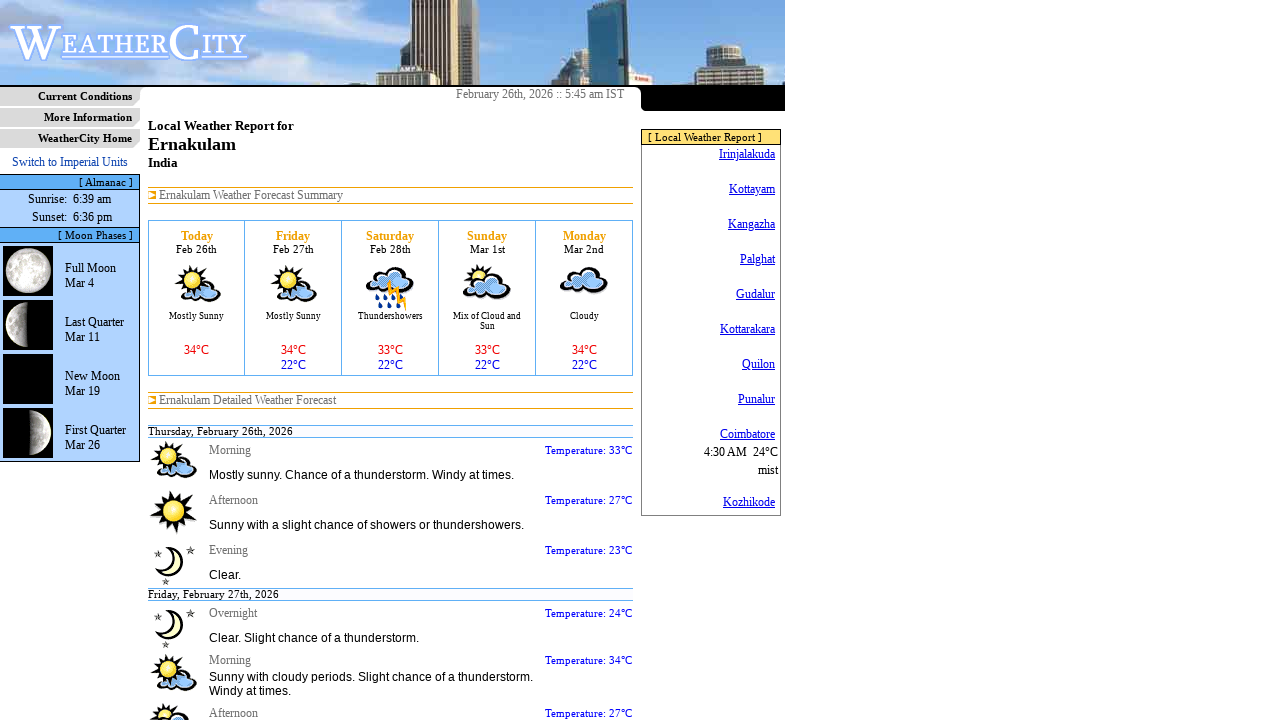